Tests an e-commerce shopping cart flow by adding multiple vegetables to cart, proceeding to checkout, and applying a promo code

Starting URL: https://rahulshettyacademy.com/seleniumPractise/#/

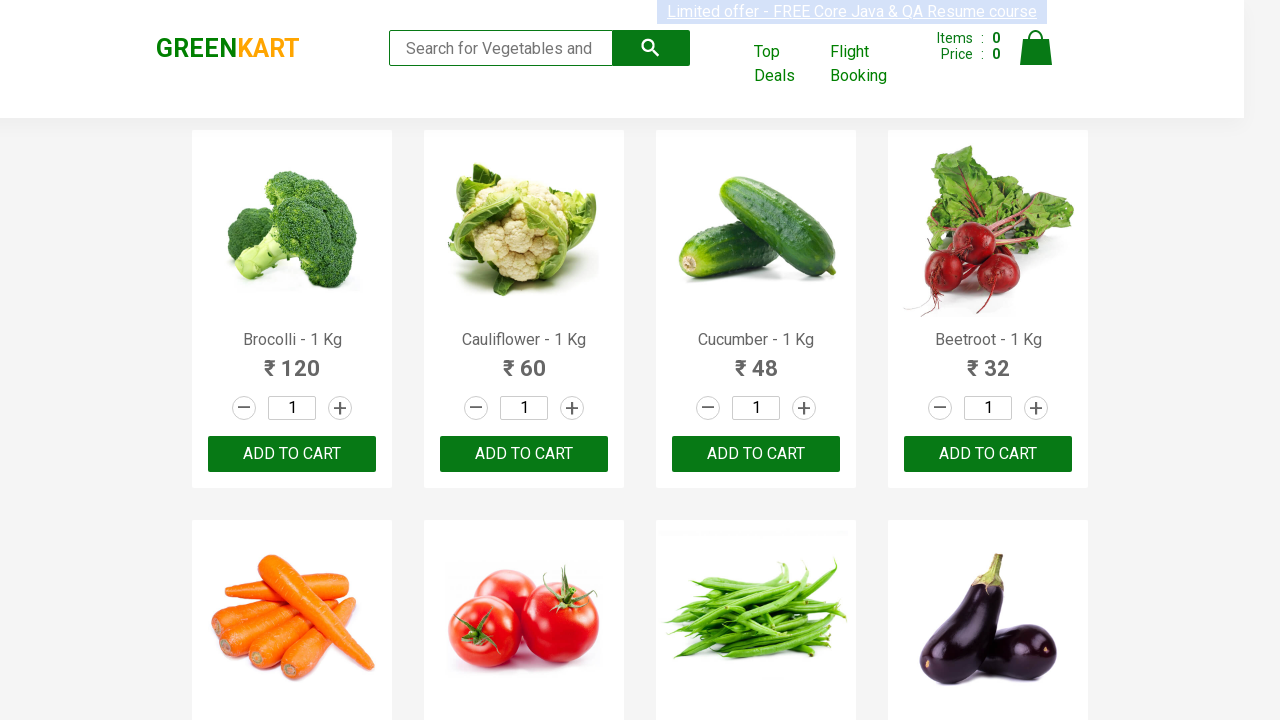

Waited 3 seconds for page to load
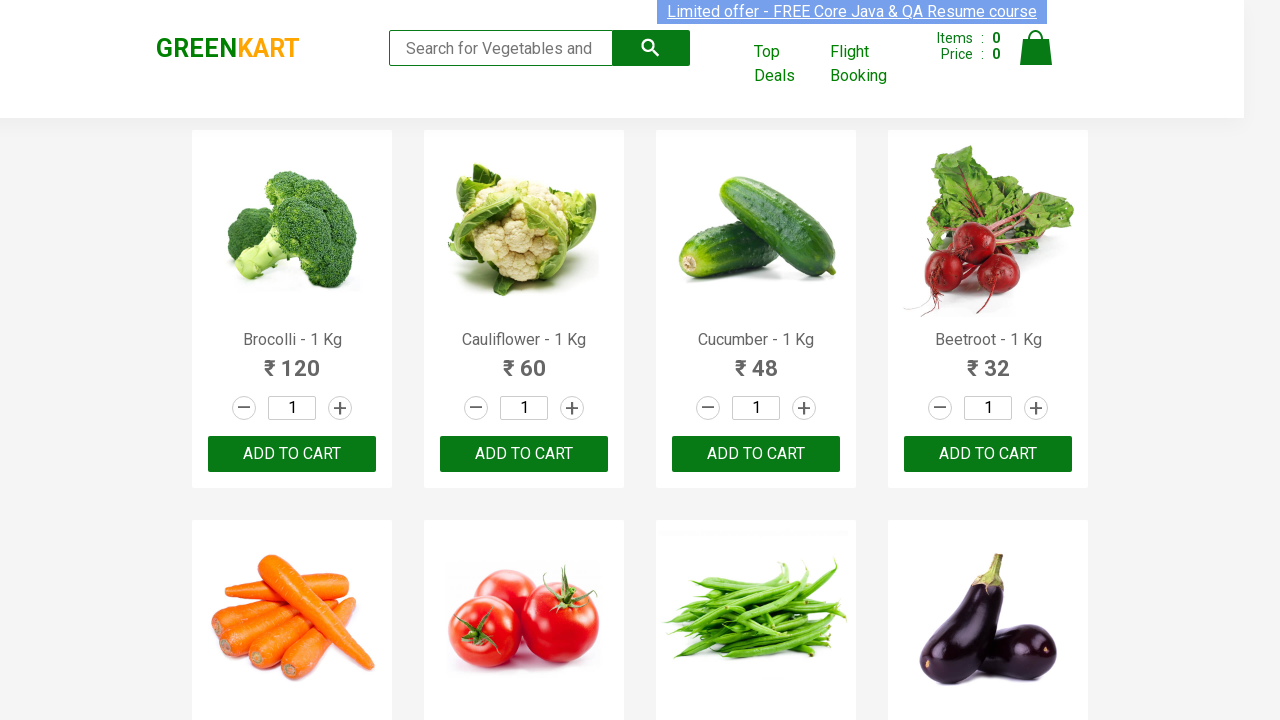

Retrieved all product names from page
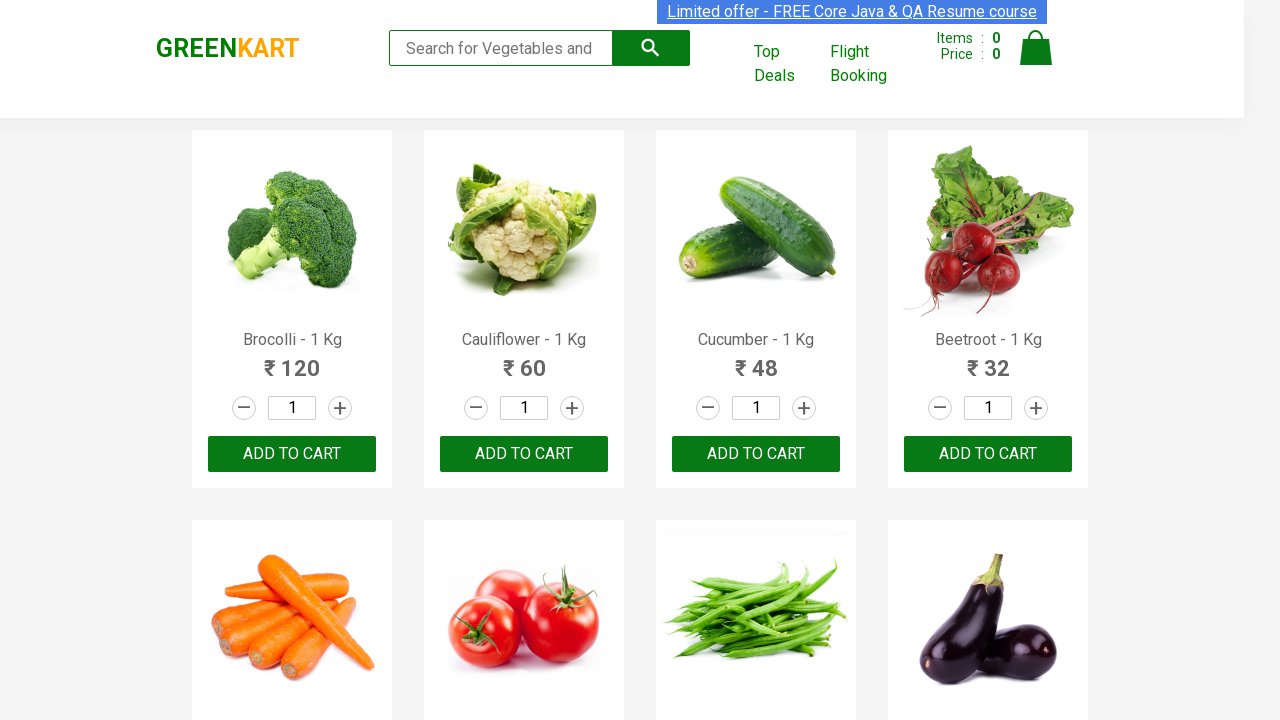

Added Brocolli to cart at (292, 454) on xpath=//div[@class='product-action']/button >> nth=0
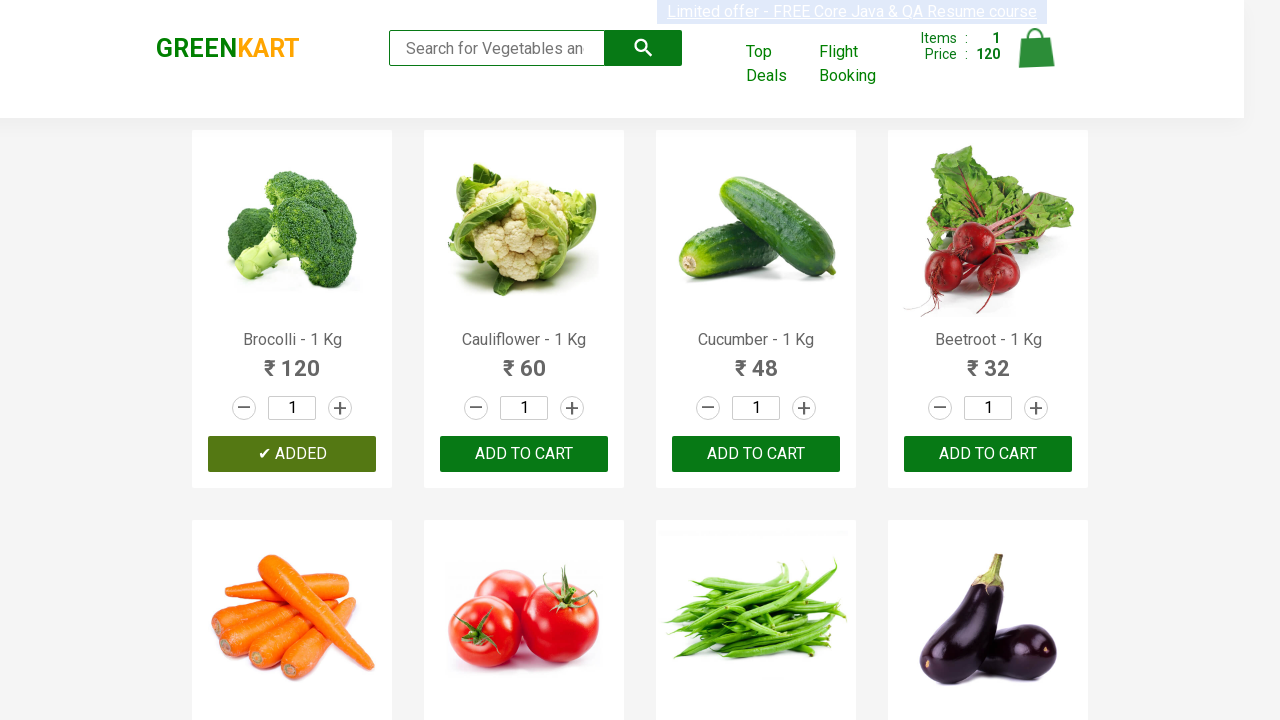

Added Cucumber to cart at (756, 454) on xpath=//div[@class='product-action']/button >> nth=2
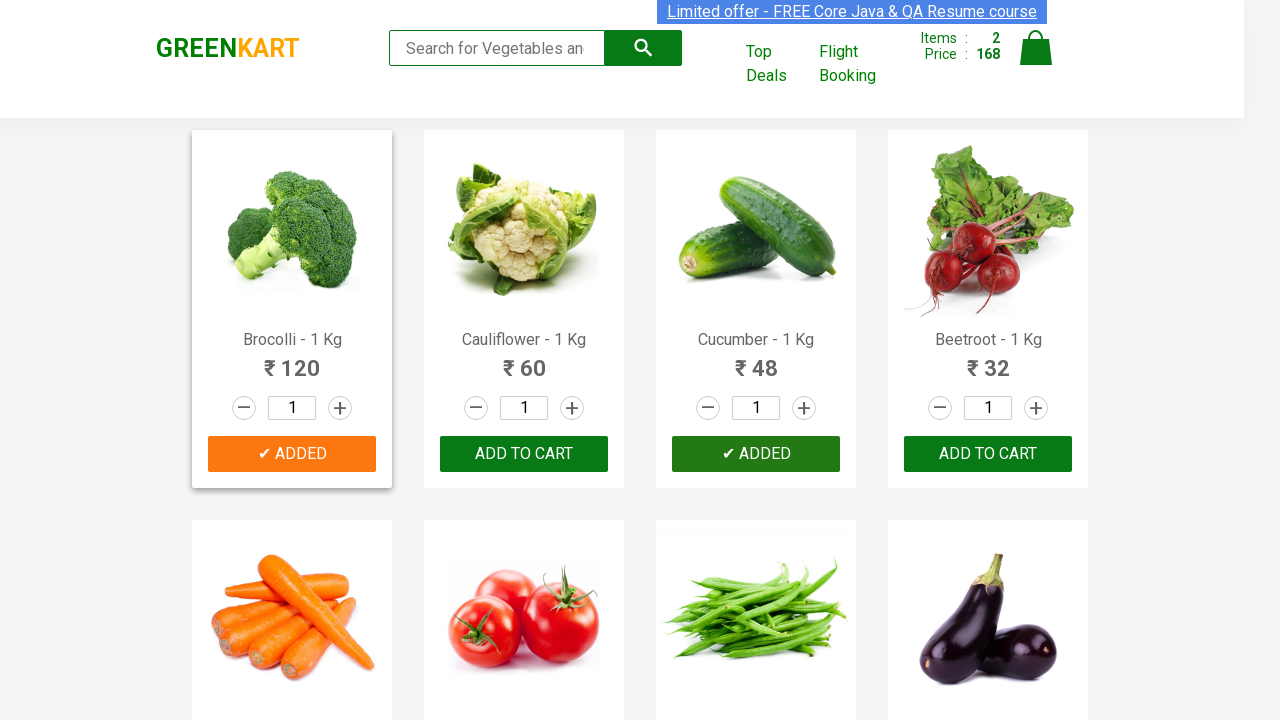

Added Beetroot to cart at (988, 454) on xpath=//div[@class='product-action']/button >> nth=3
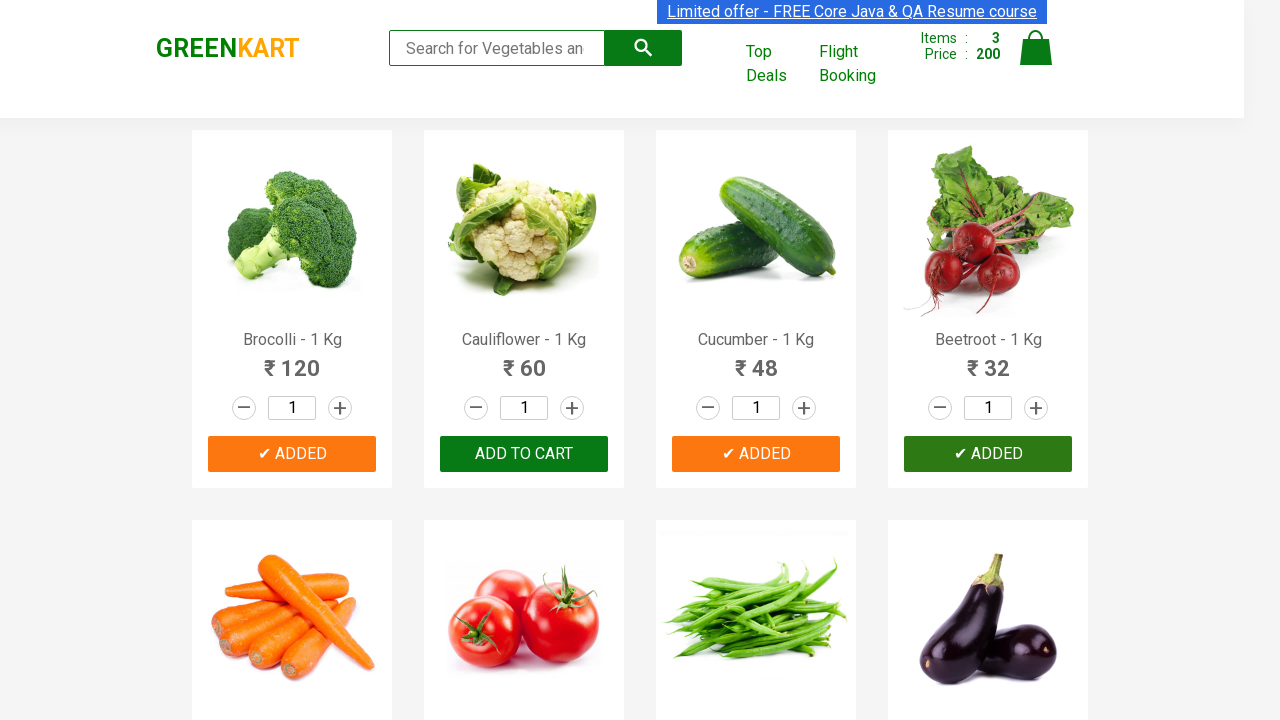

Added Carrot to cart at (292, 360) on xpath=//div[@class='product-action']/button >> nth=4
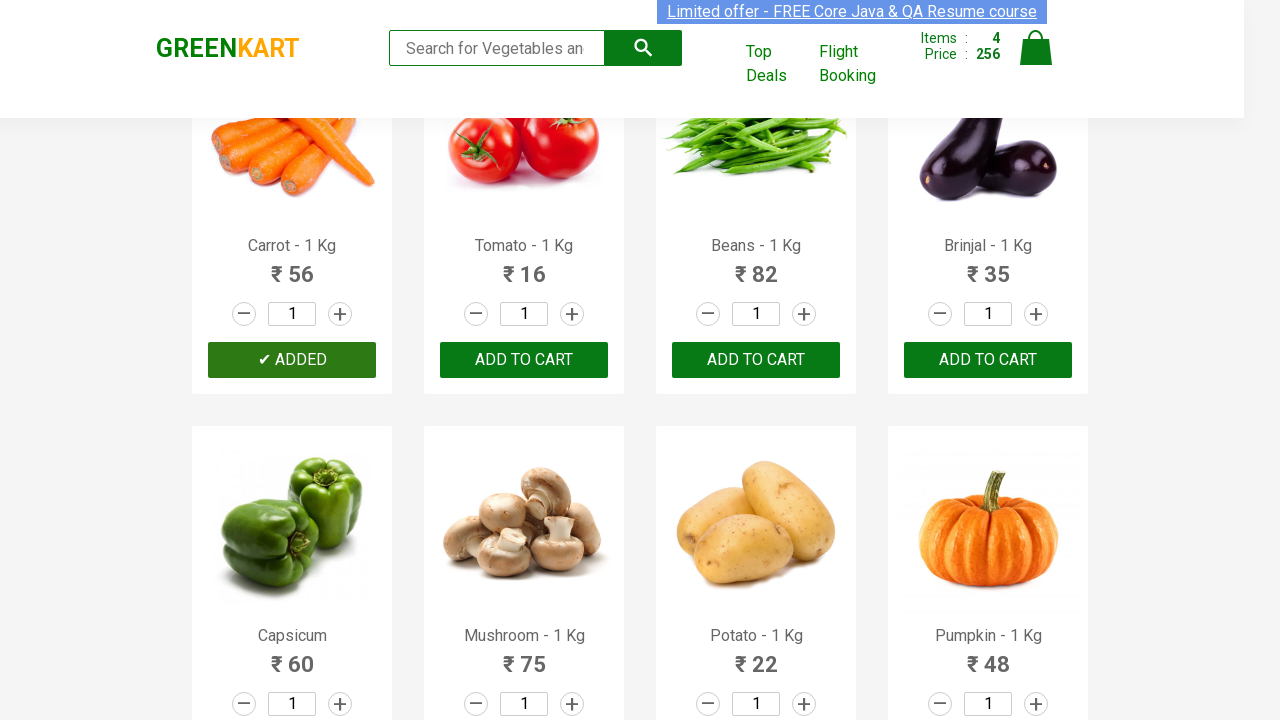

Clicked cart icon to view shopping cart at (1036, 48) on img[alt='Cart']
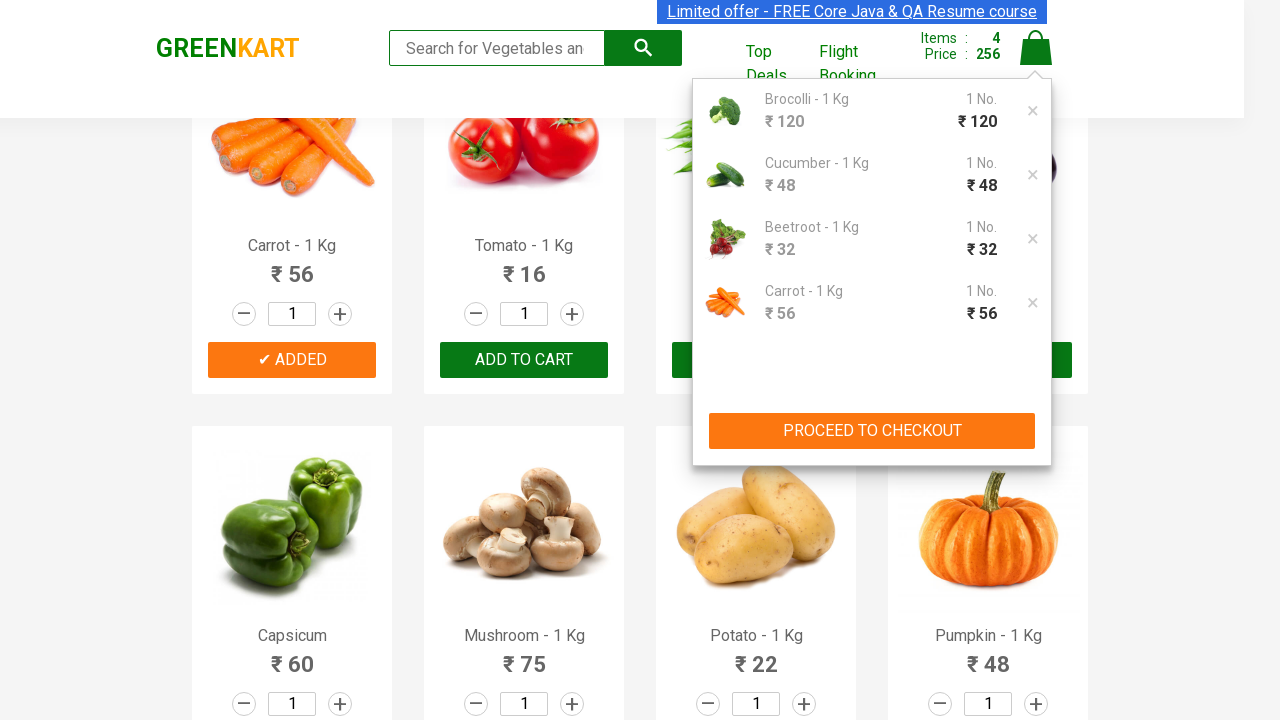

Clicked PROCEED TO CHECKOUT button at (872, 431) on xpath=//button[contains(text(), 'PROCEED TO CHECKOUT')]
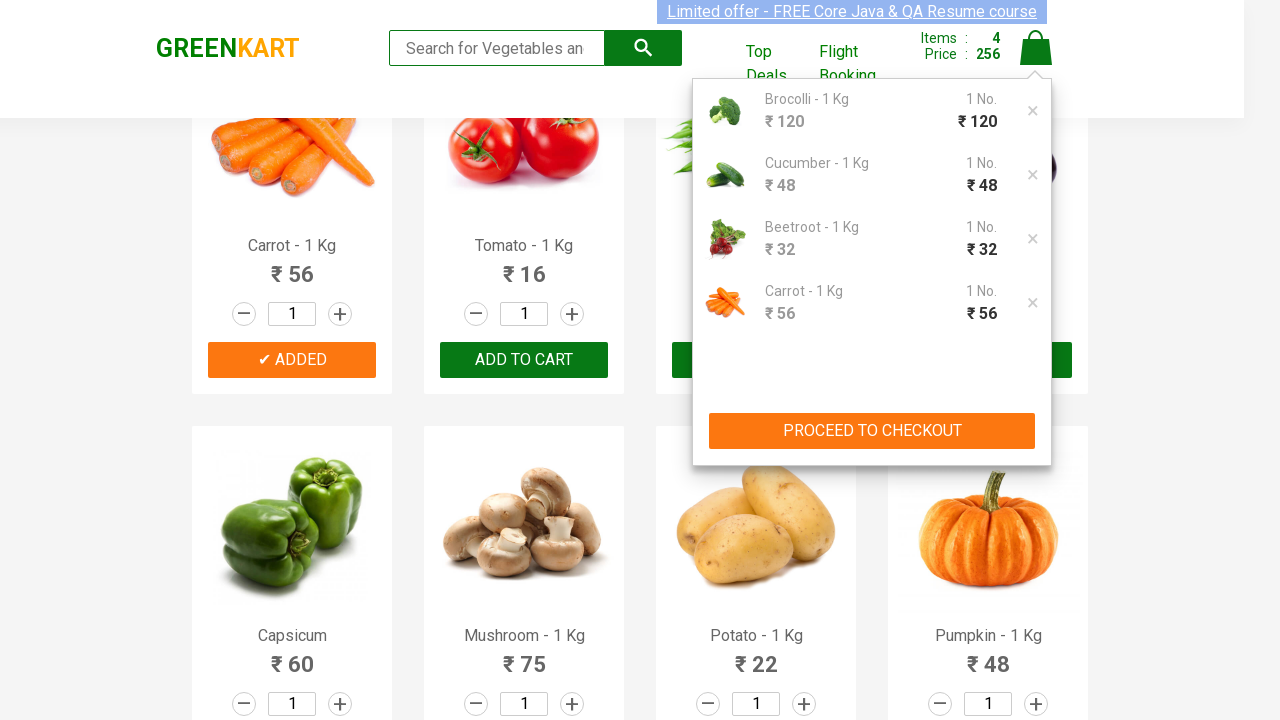

Promo code input field loaded
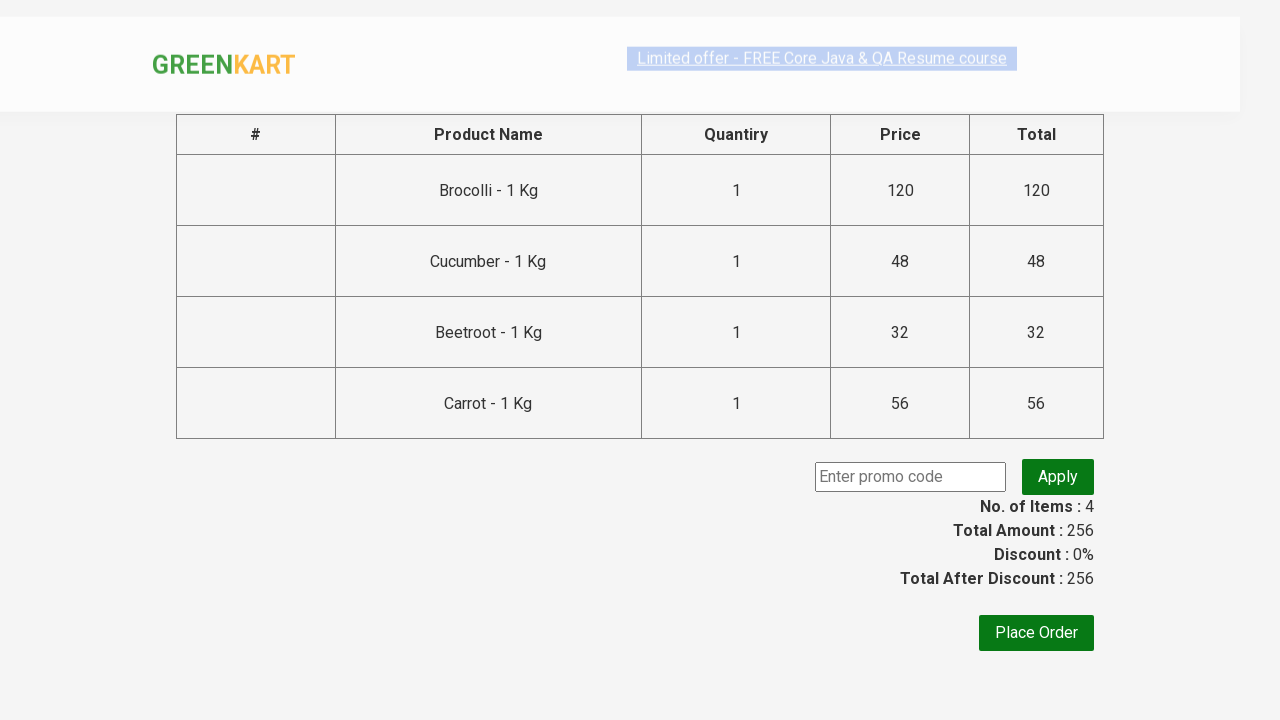

Entered promo code 'rahulshettyacademy' on input.promoCode
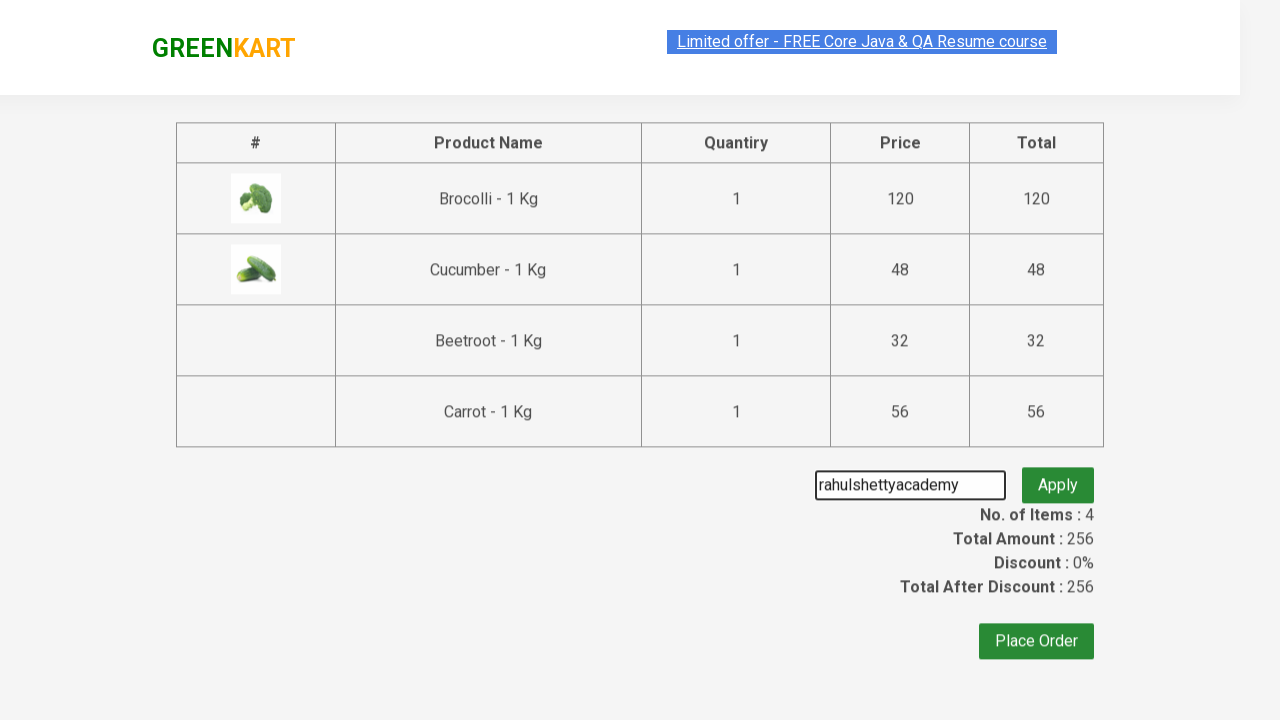

Clicked apply promo code button at (1058, 477) on button.promoBtn
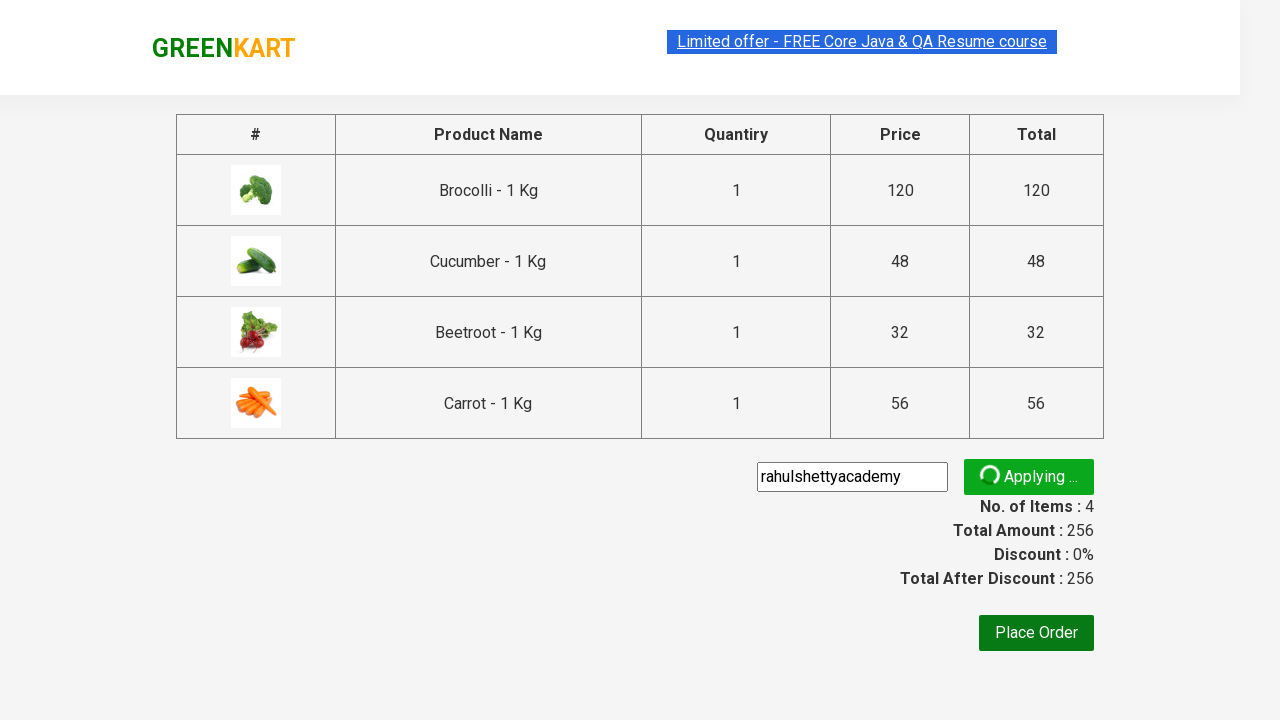

Promo code result message appeared
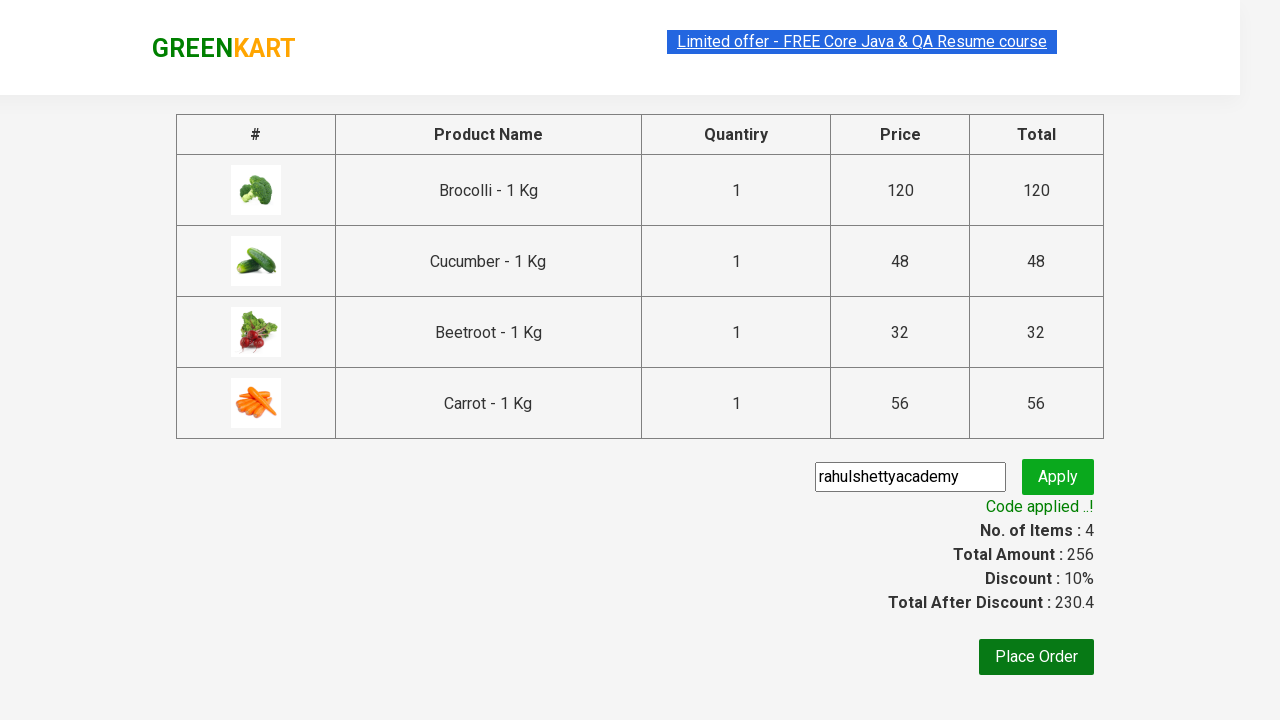

Retrieved promo info text: Code applied ..!
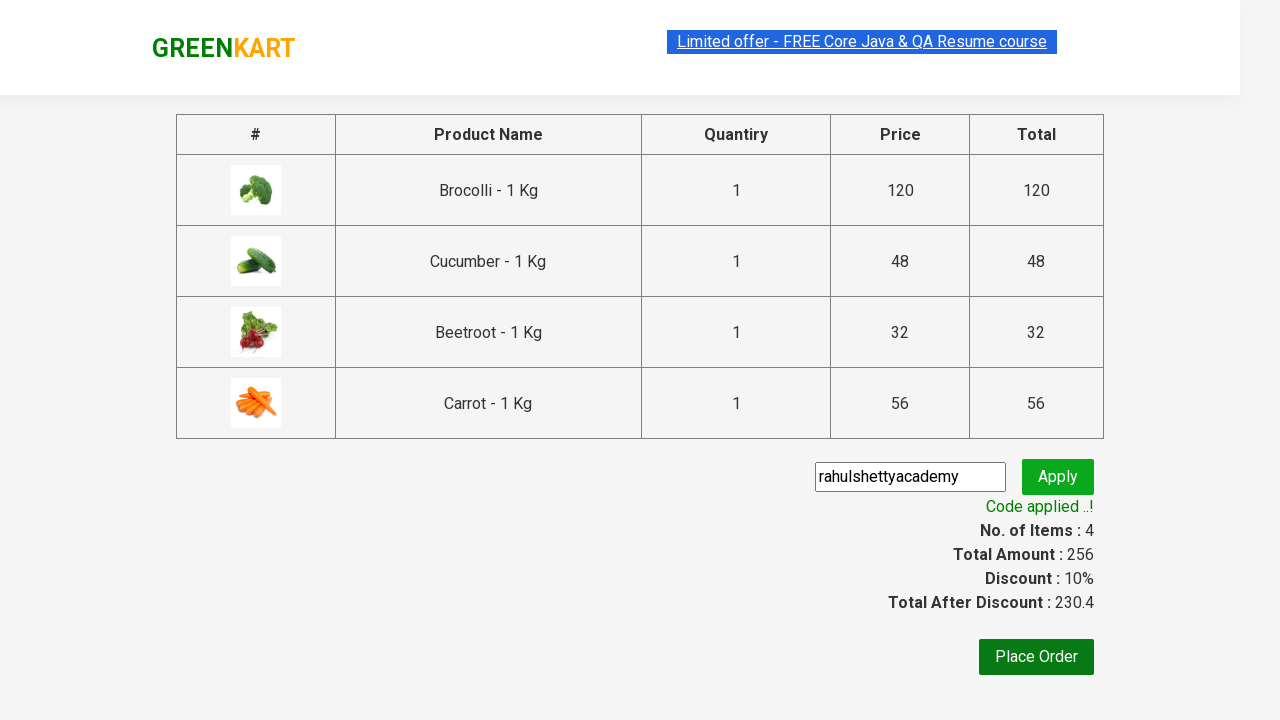

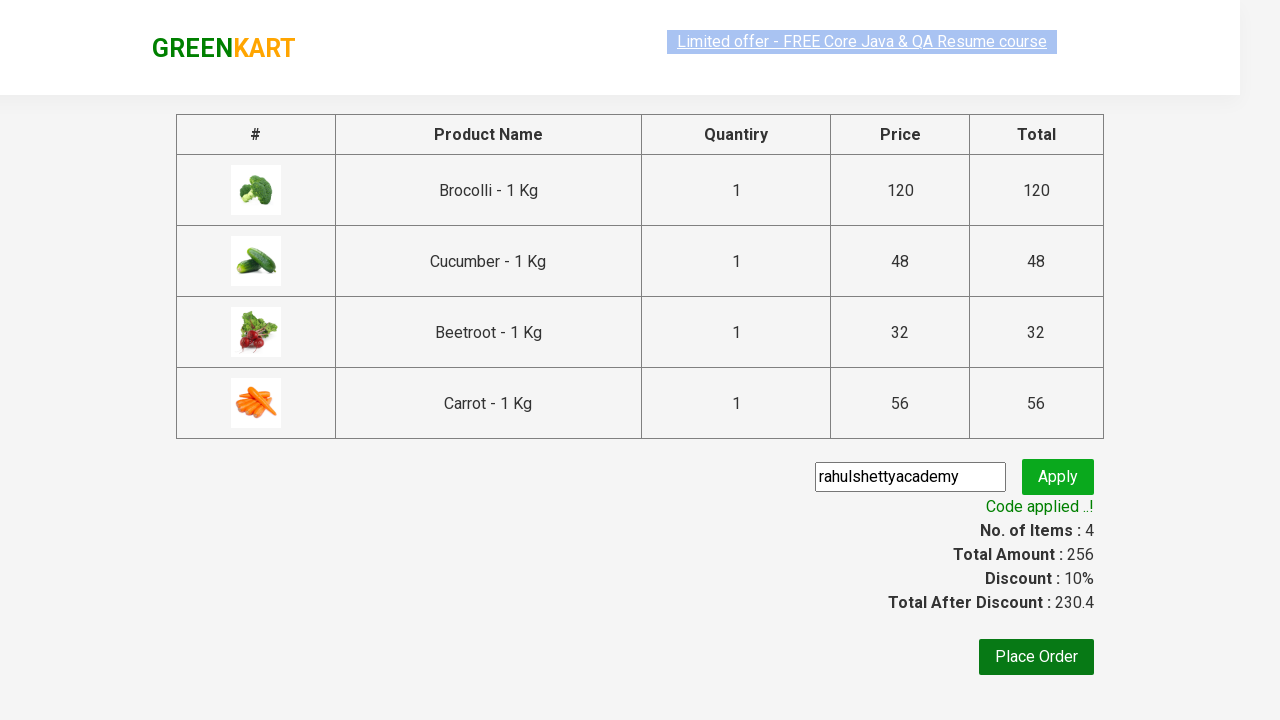